Tests that users can input data into normal input fields and text areas by filling a field with a placeholder and verifying the value is displayed correctly.

Starting URL: https://test-with-me-app.vercel.app/learning/web-elements/elements/input

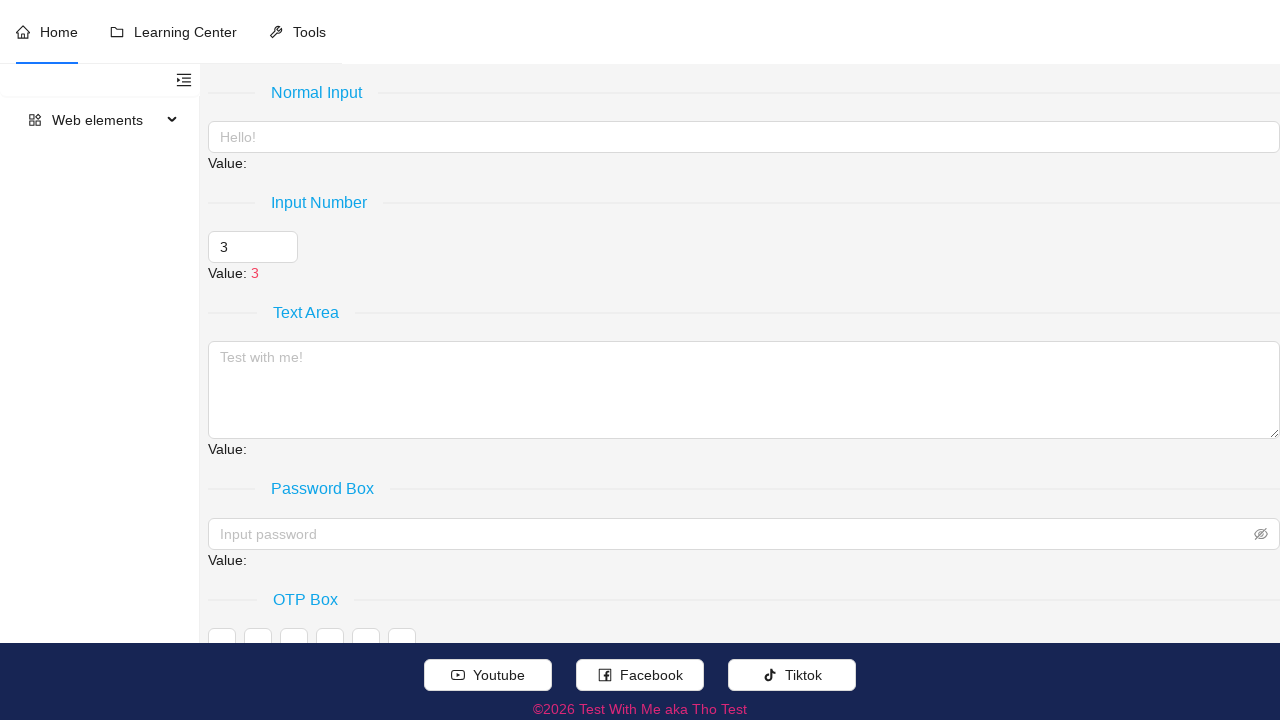

Filled input field with placeholder 'Hello!' with value 'Hello!' on //input[@placeholder='Hello!'] | //textarea[@placeholder='Hello!'] | //input[@pl
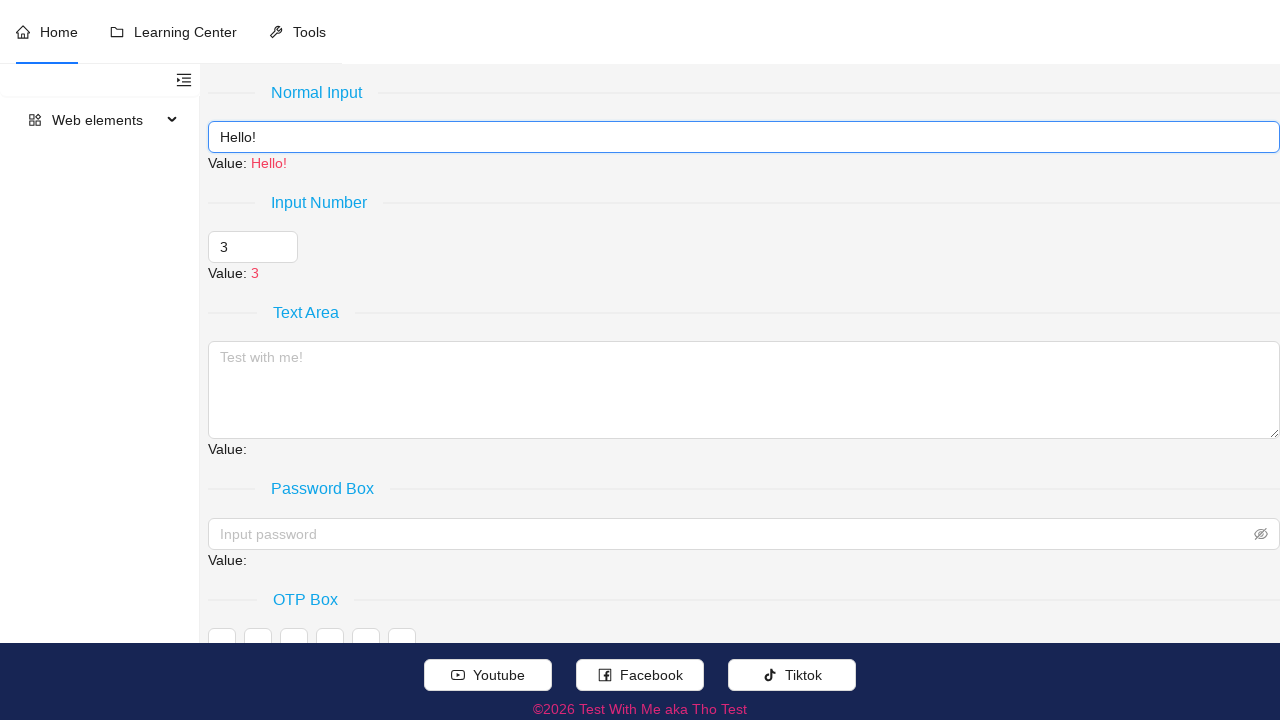

Verified that the value display element appeared after input
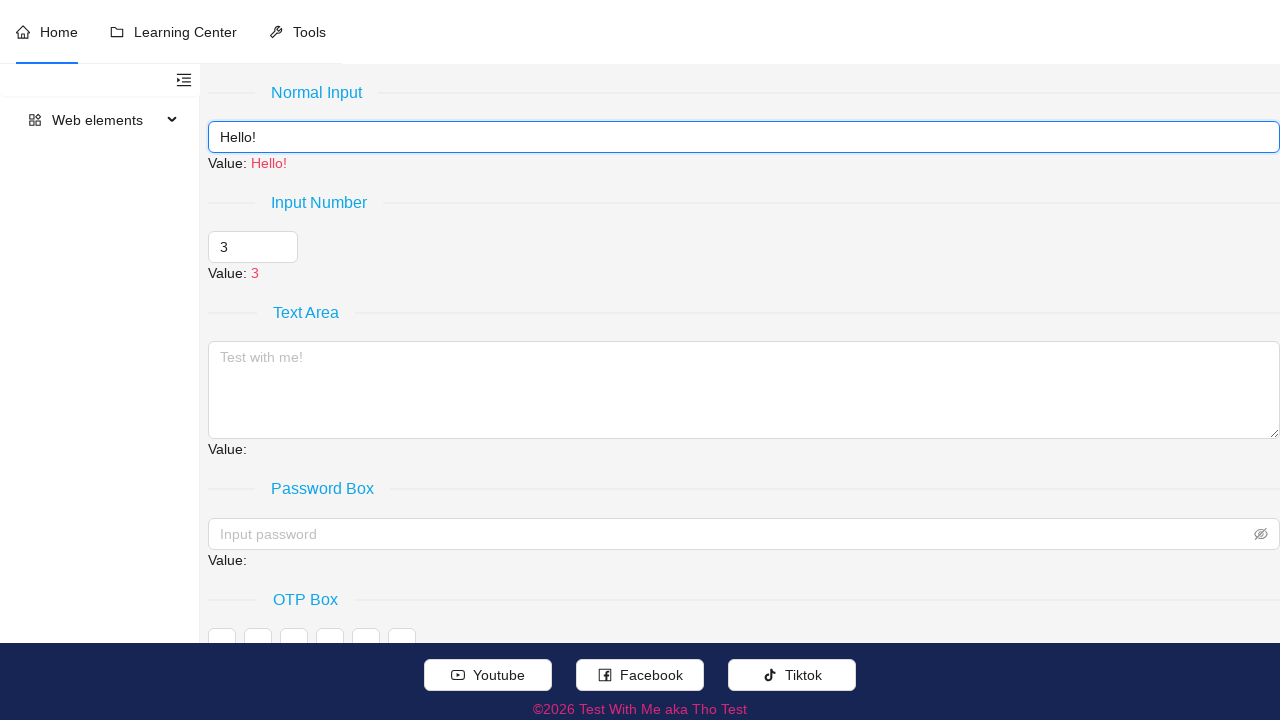

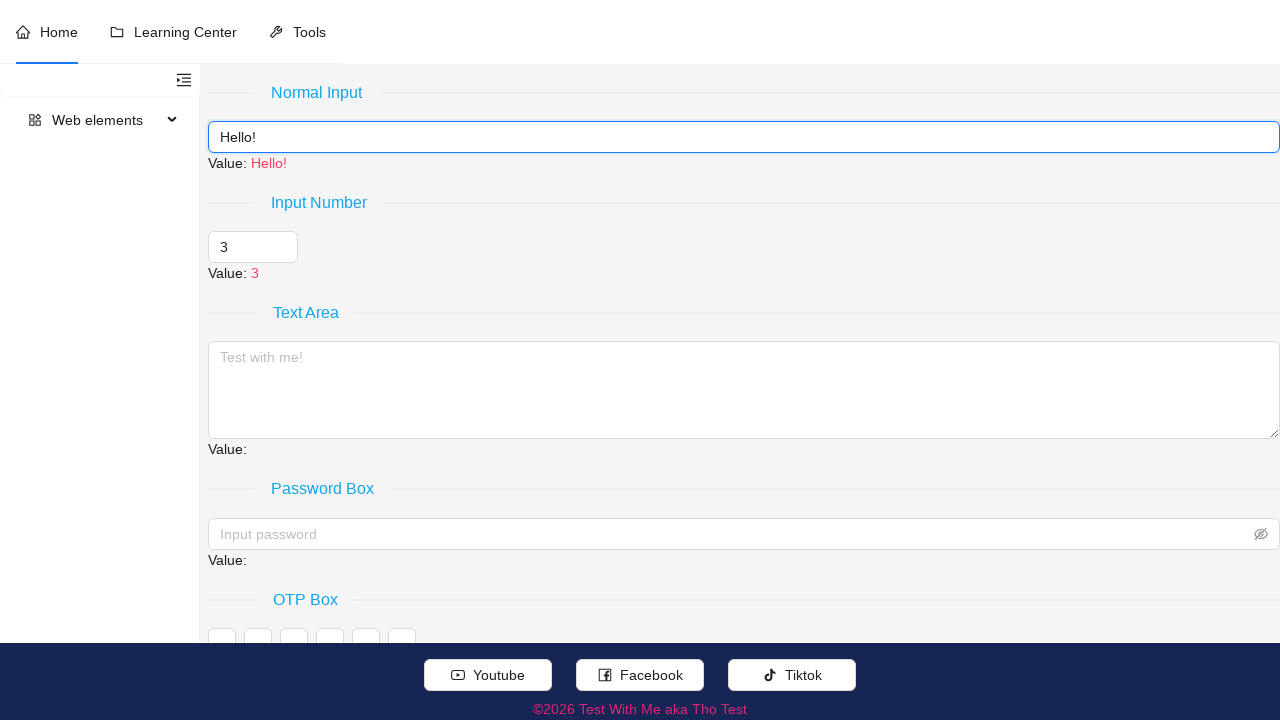